Tests jQuery UI datepicker by clicking the datepicker field and entering tomorrow's date programmatically

Starting URL: https://jqueryui.com/resources/demos/datepicker/default.html

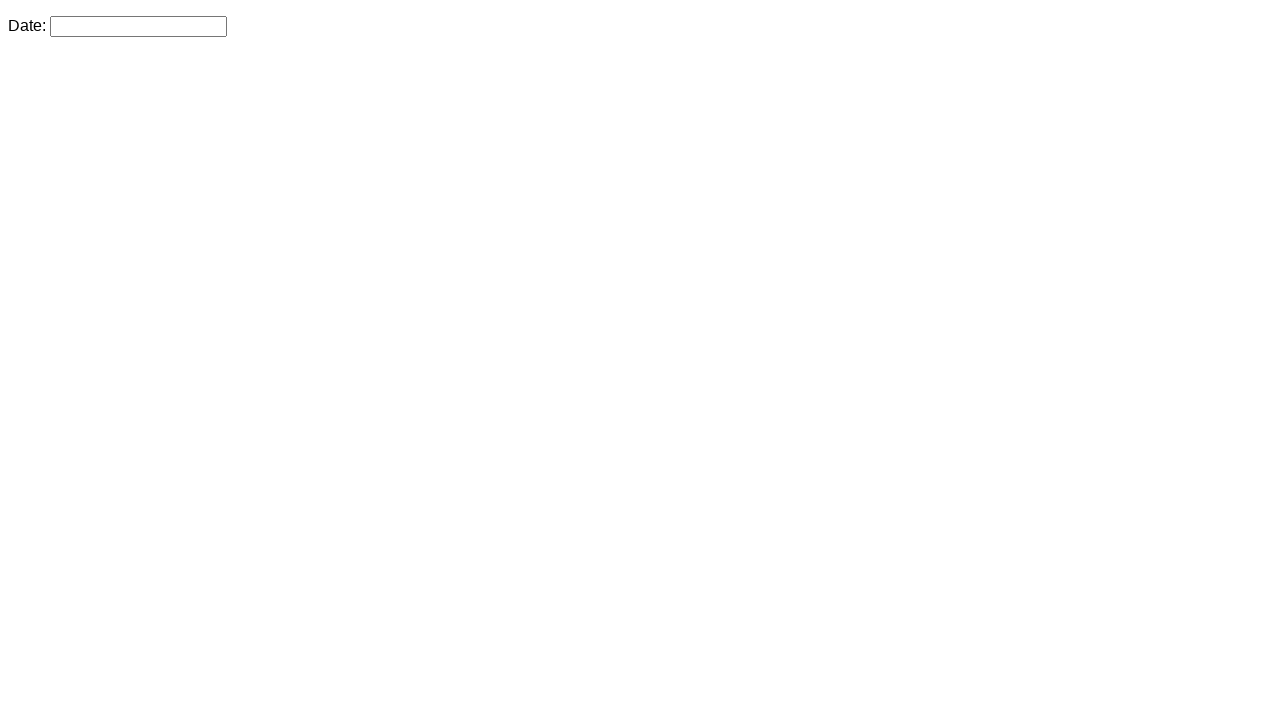

Clicked on the datepicker field to open the calendar at (138, 26) on #datepicker
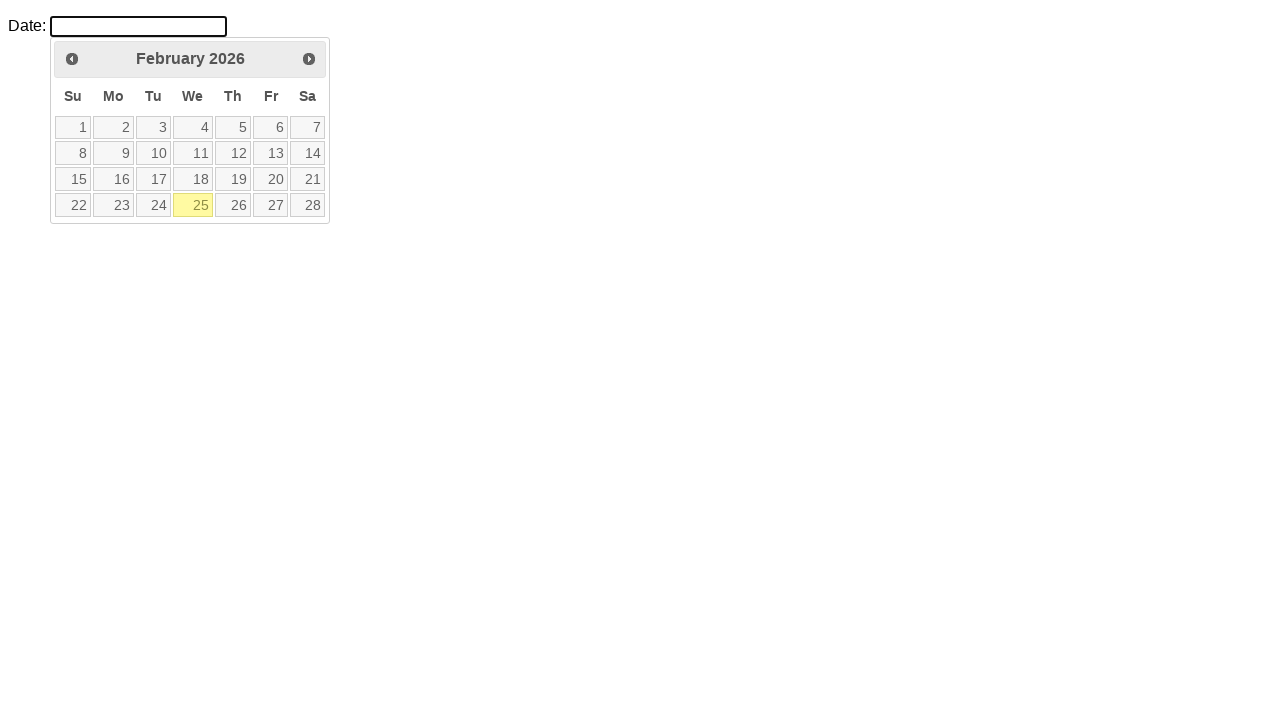

Calculated tomorrow's date: 02/26/2026
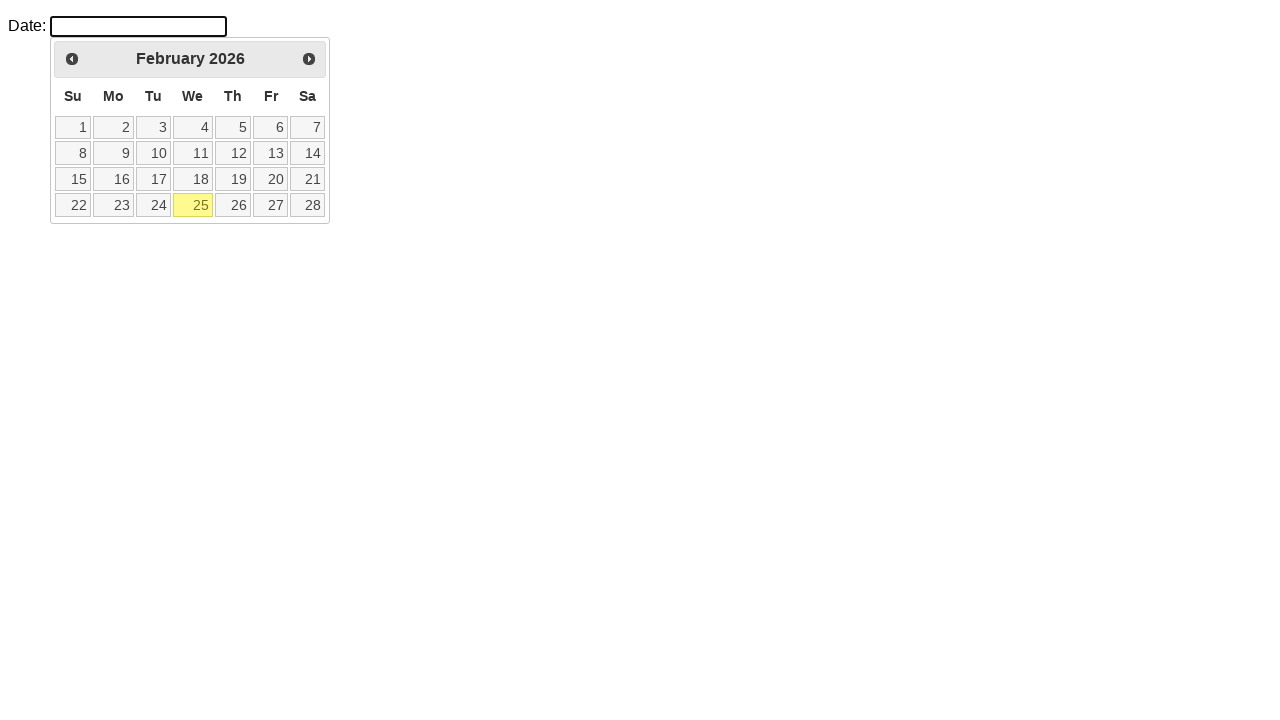

Filled datepicker field with tomorrow's date: 02/26/2026 on #datepicker
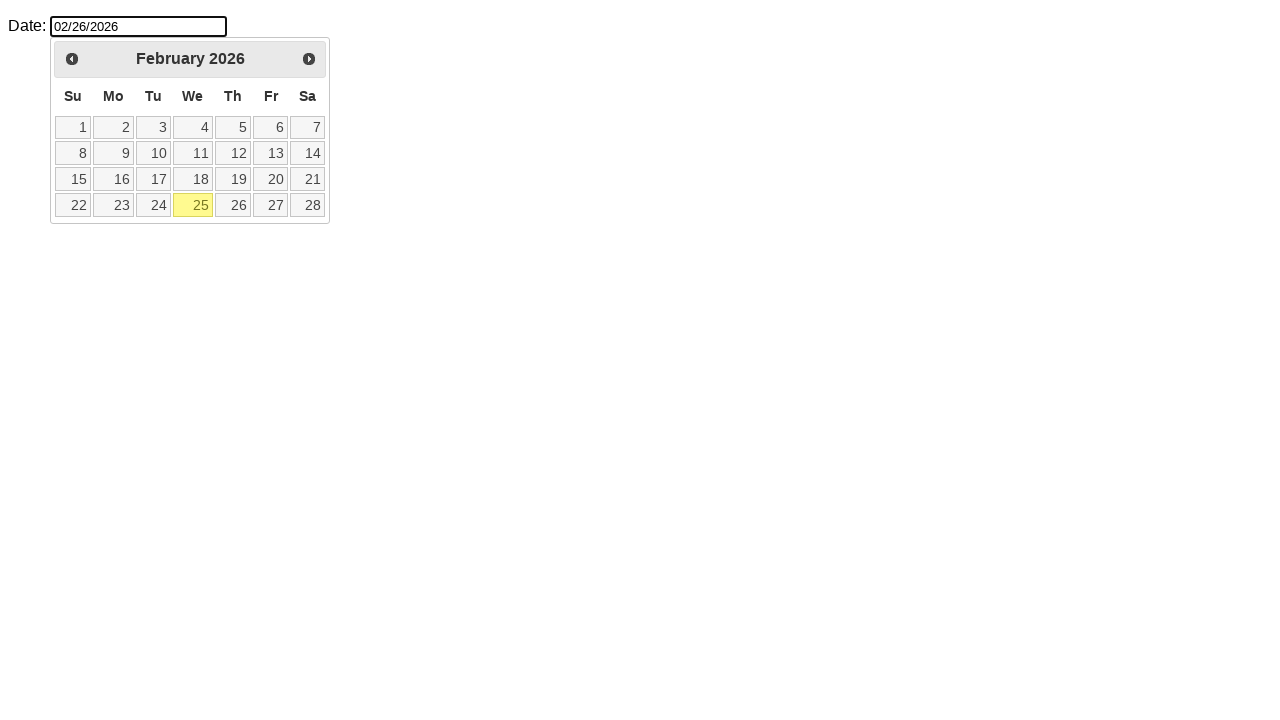

Pressed Escape to close the datepicker
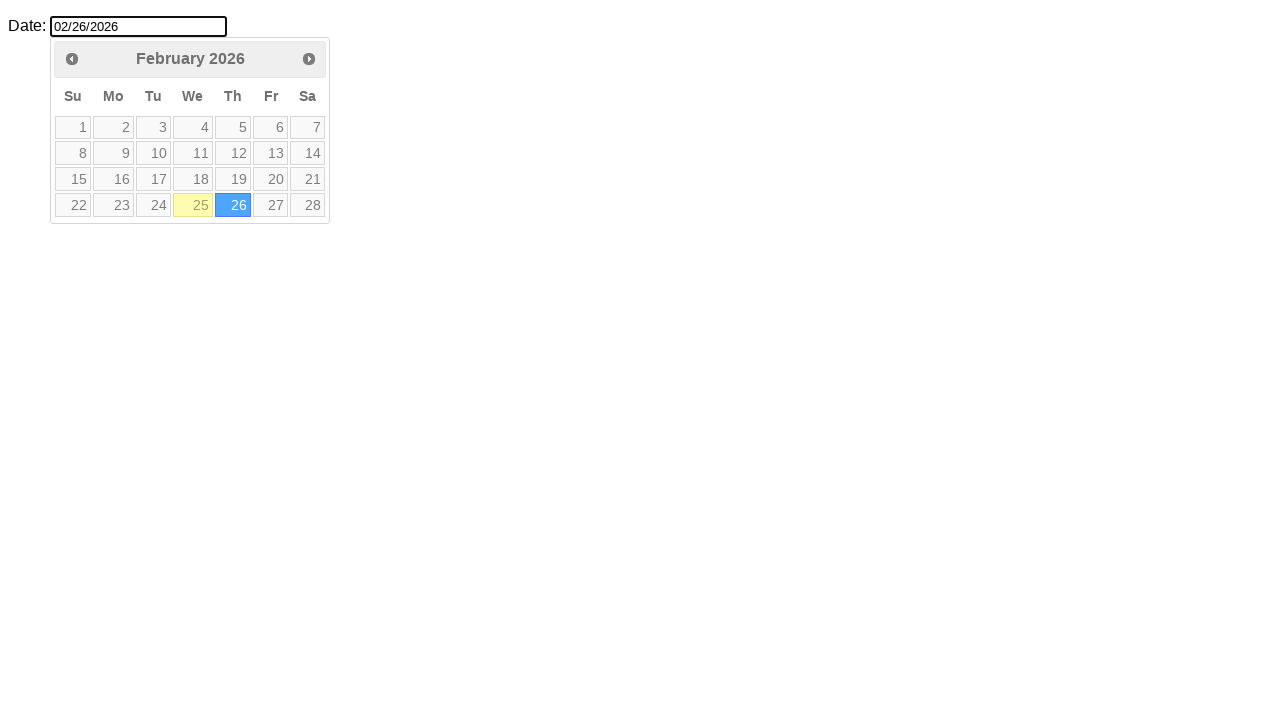

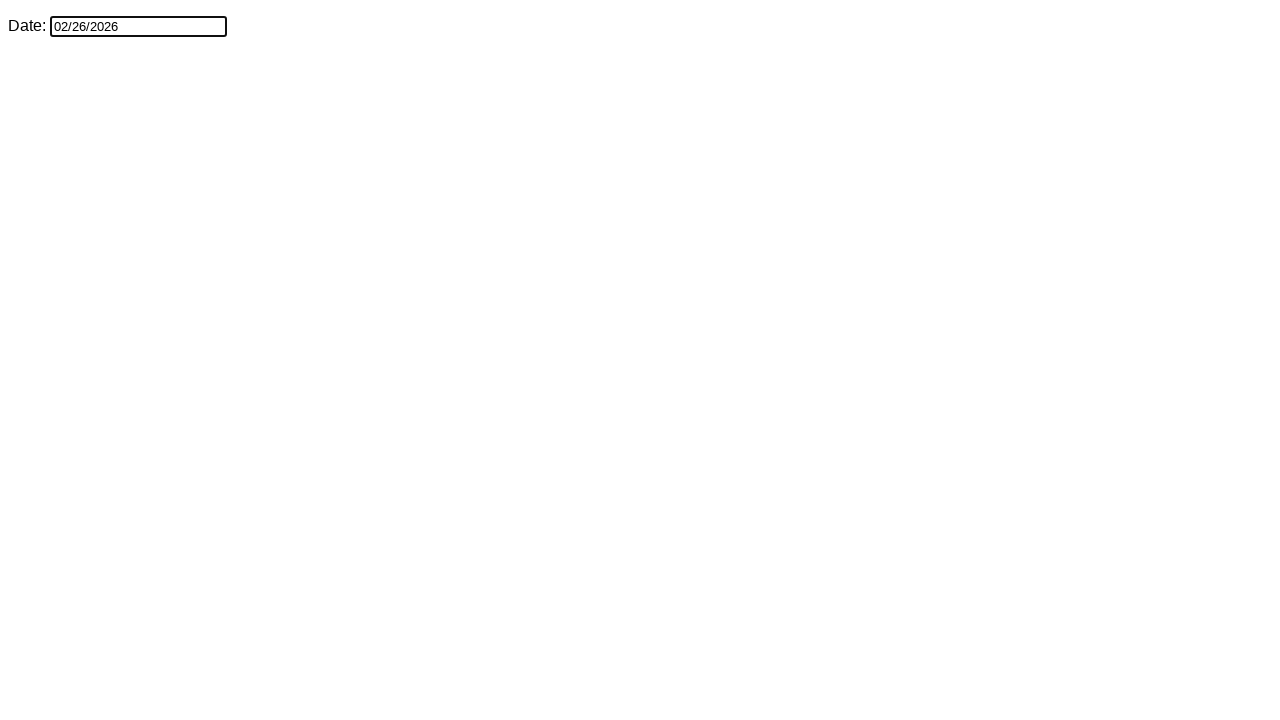